Fills out the complete feedback form with name, age, selects all language checkboxes, chooses a gender radio button, selects a dropdown option, adds a comment, submits, and verifies the confirmation page displays the entered data.

Starting URL: https://kristinek.github.io/site/tasks/provide_feedback

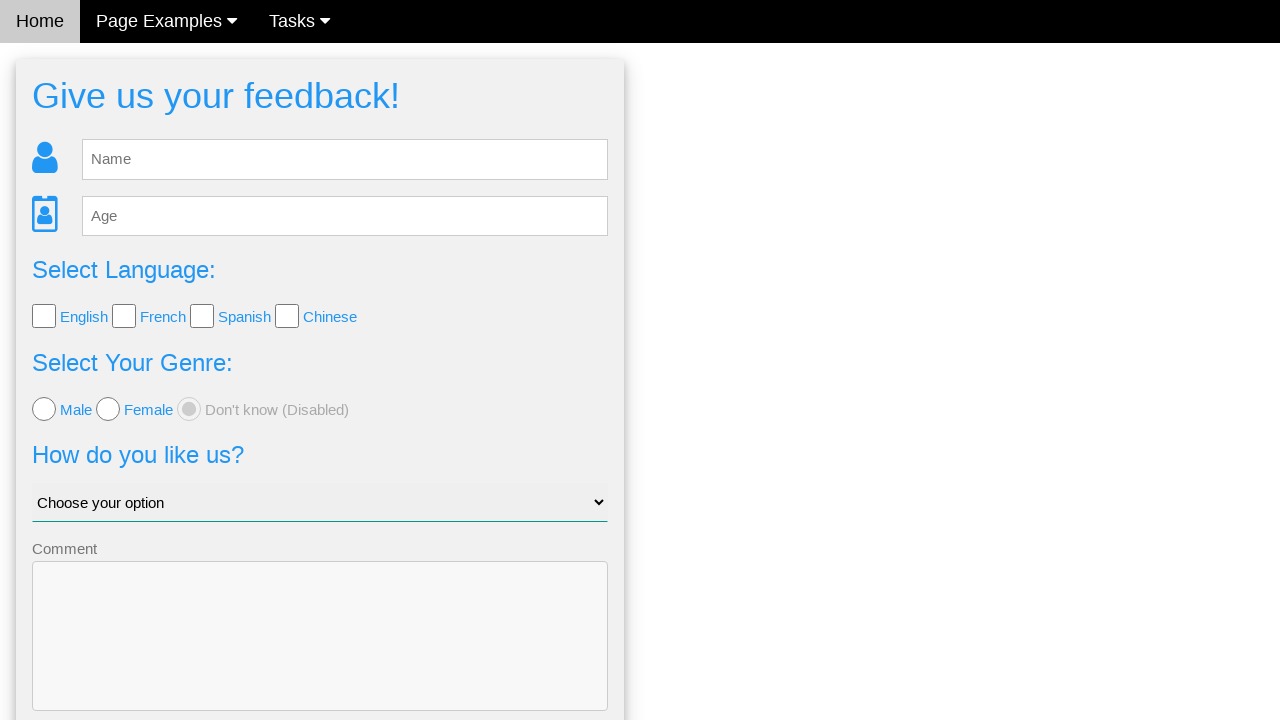

Filled name field with 'ABC' on input[name='name']
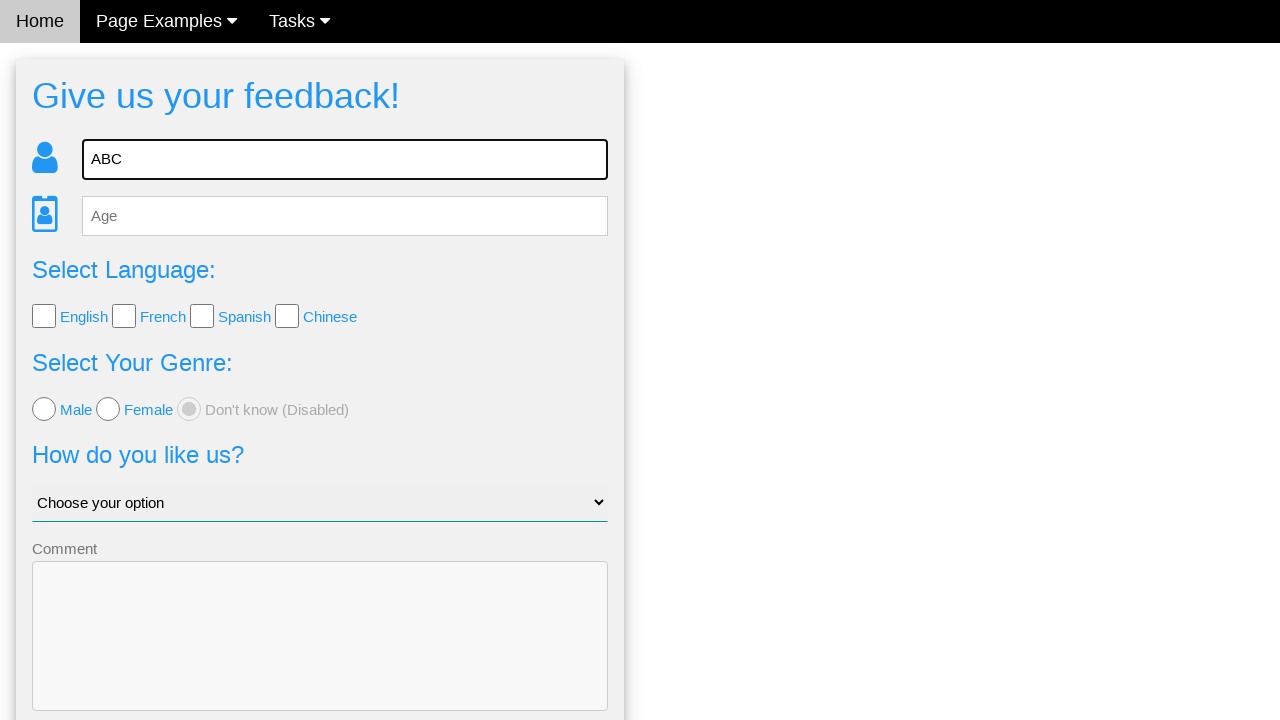

Filled age field with '16' on input[name='age']
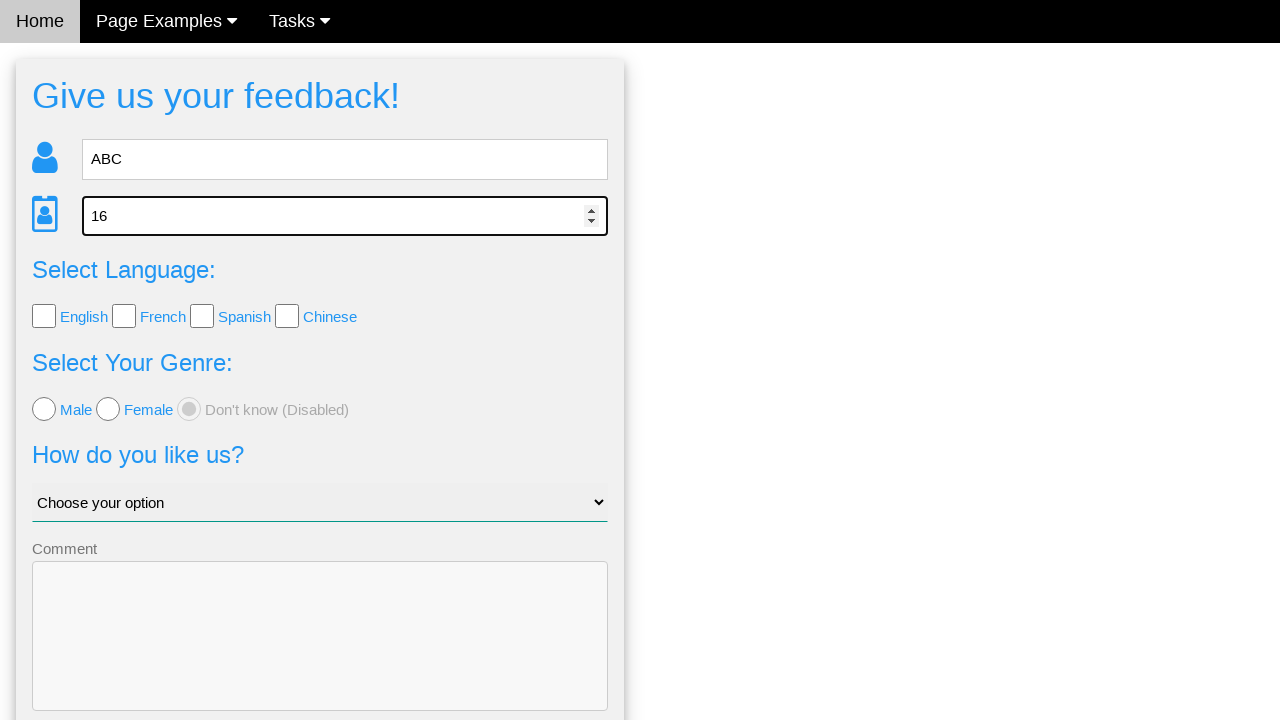

Checked language checkbox 1 of 4 at (44, 316) on input[type='checkbox'] >> nth=0
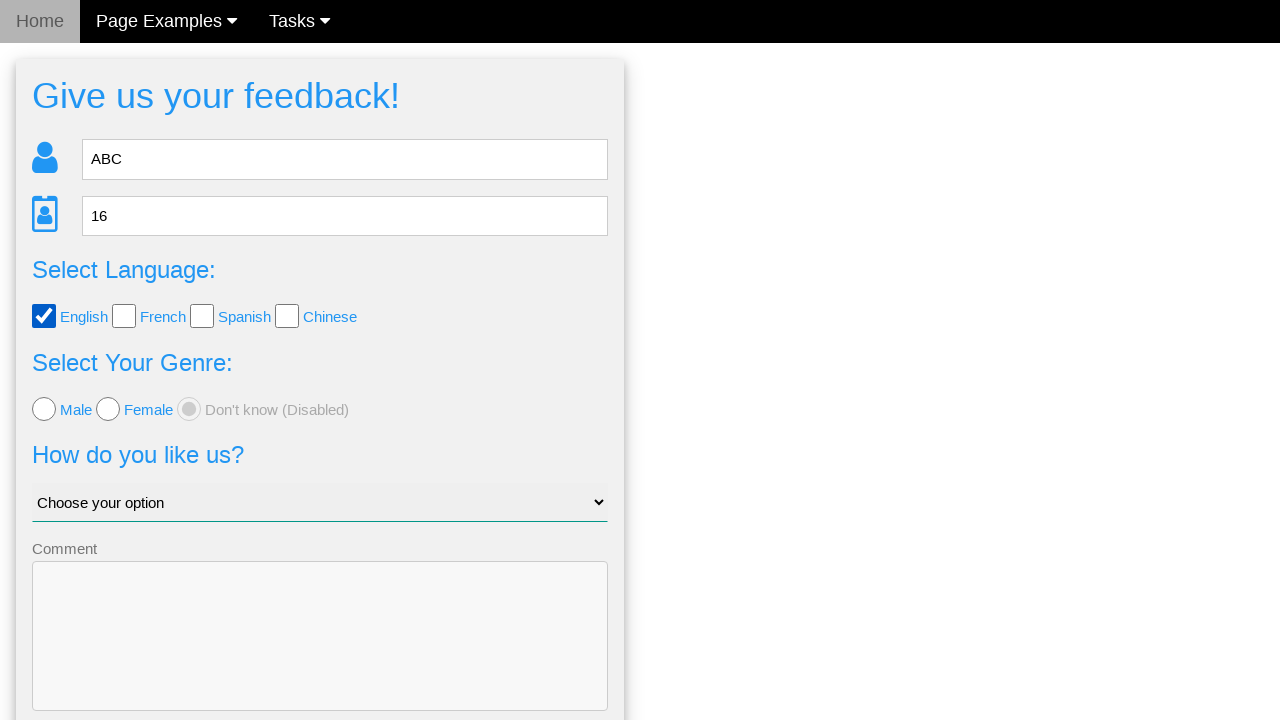

Checked language checkbox 2 of 4 at (124, 316) on input[type='checkbox'] >> nth=1
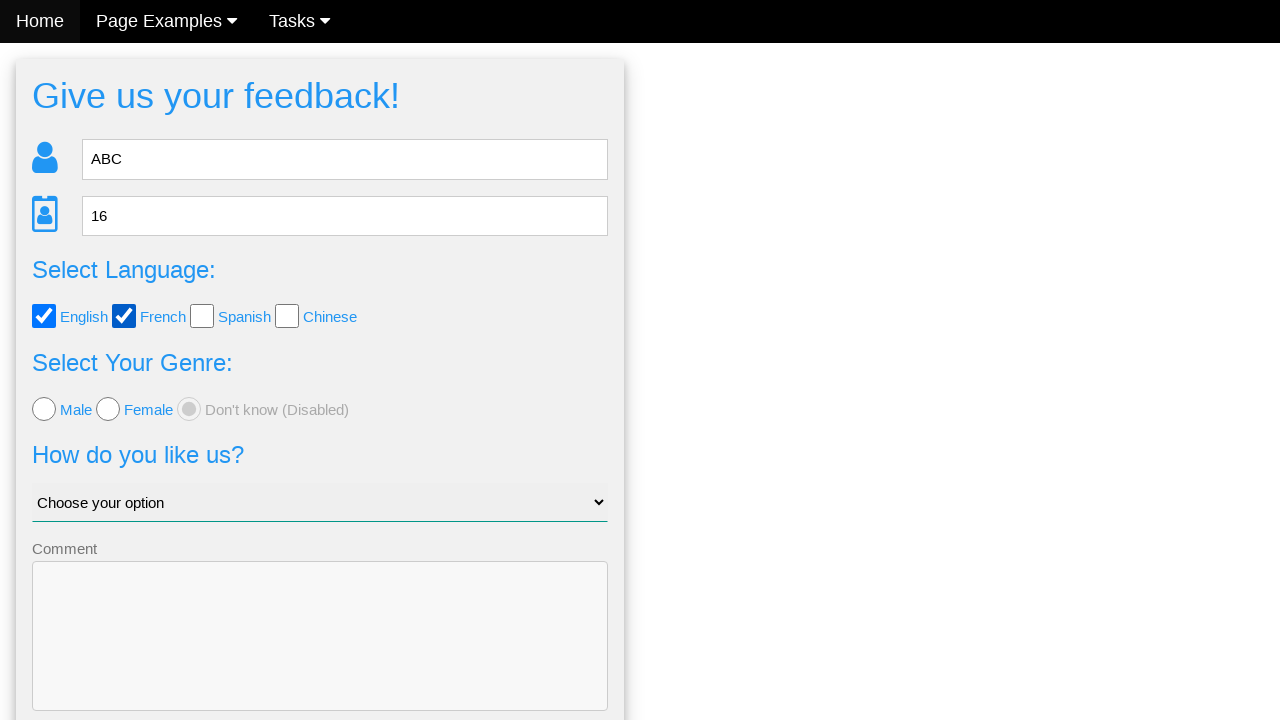

Checked language checkbox 3 of 4 at (202, 316) on input[type='checkbox'] >> nth=2
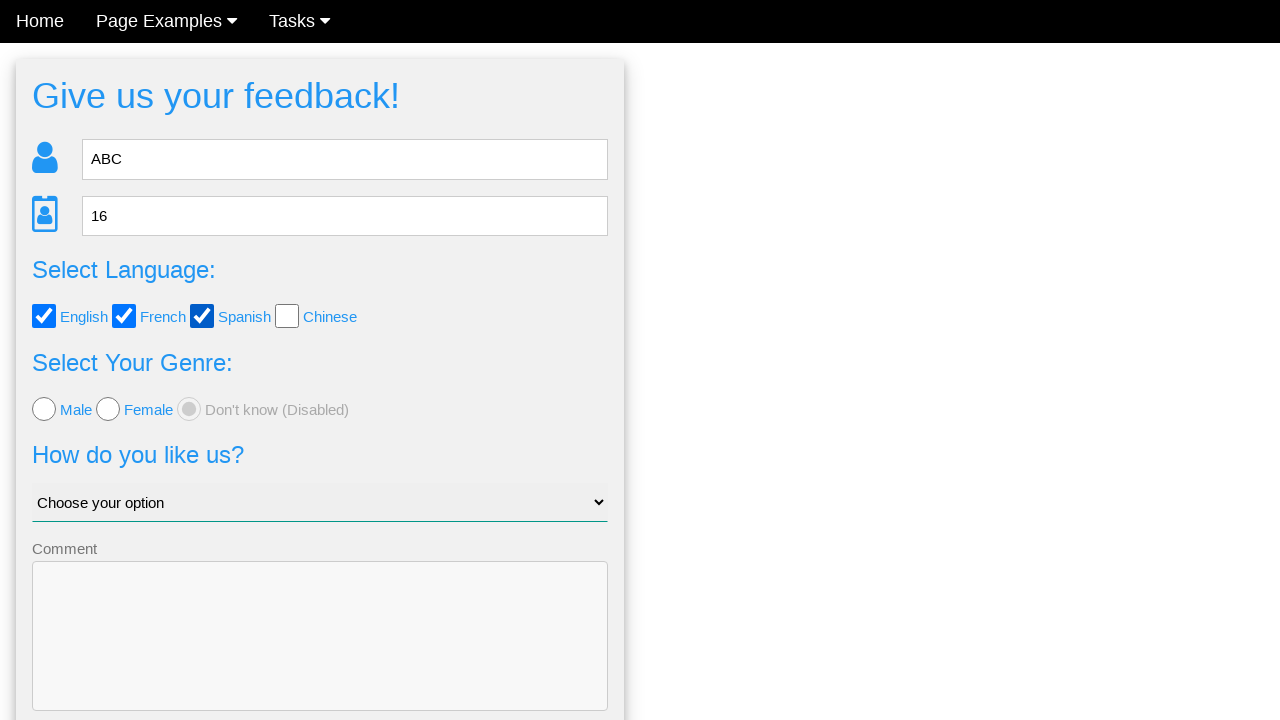

Checked language checkbox 4 of 4 at (287, 316) on input[type='checkbox'] >> nth=3
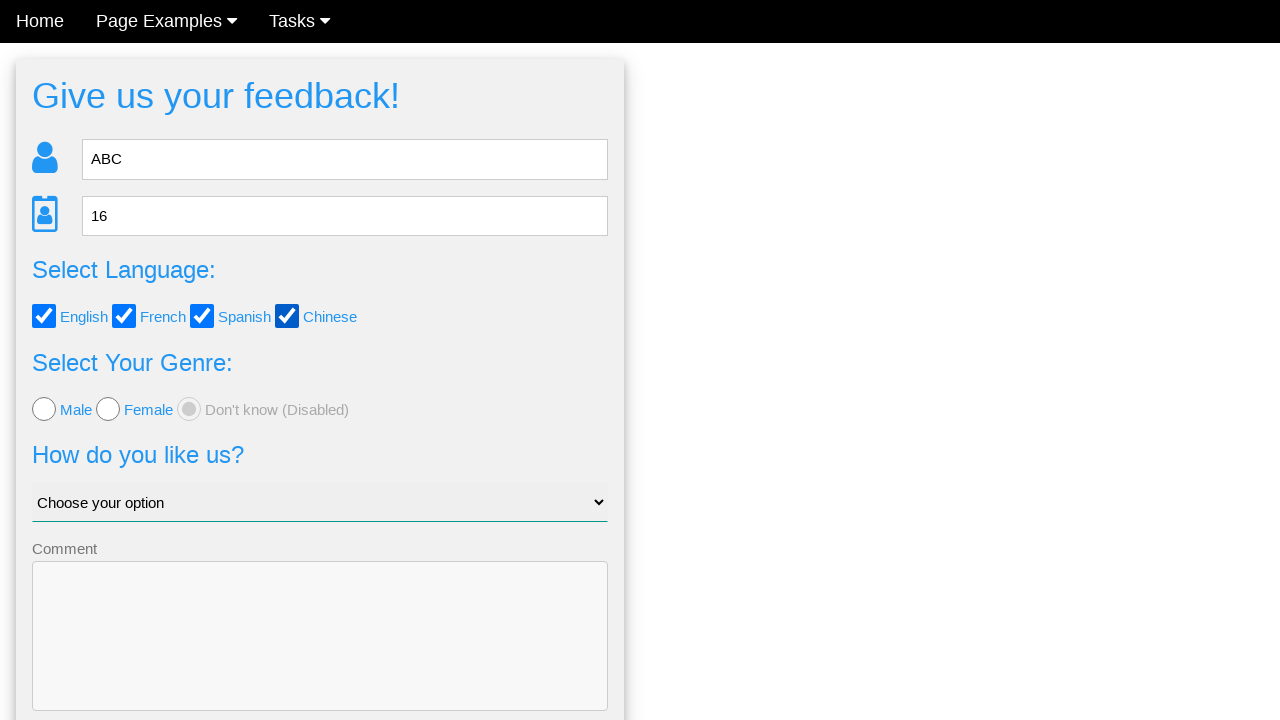

Selected female gender radio button at (108, 409) on input[type='radio'] >> nth=1
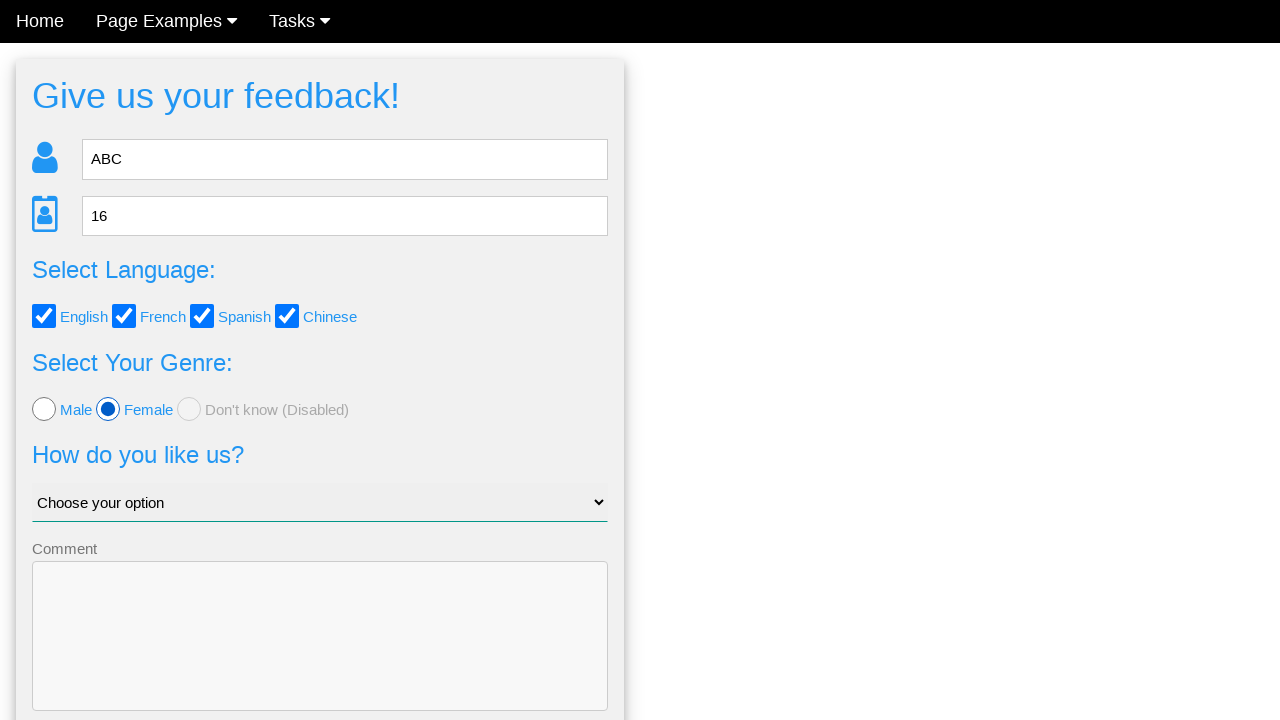

Selected 'Good' option from dropdown on select
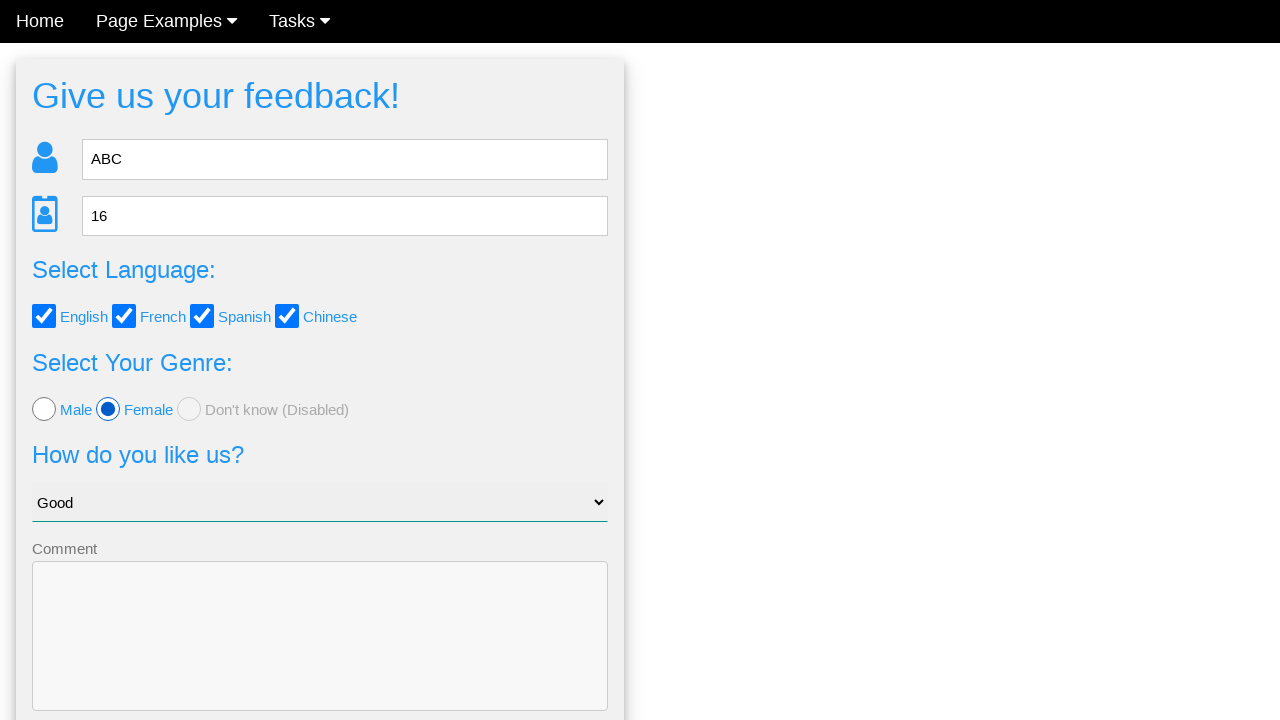

Filled comment field with 'This is a comment' on textarea
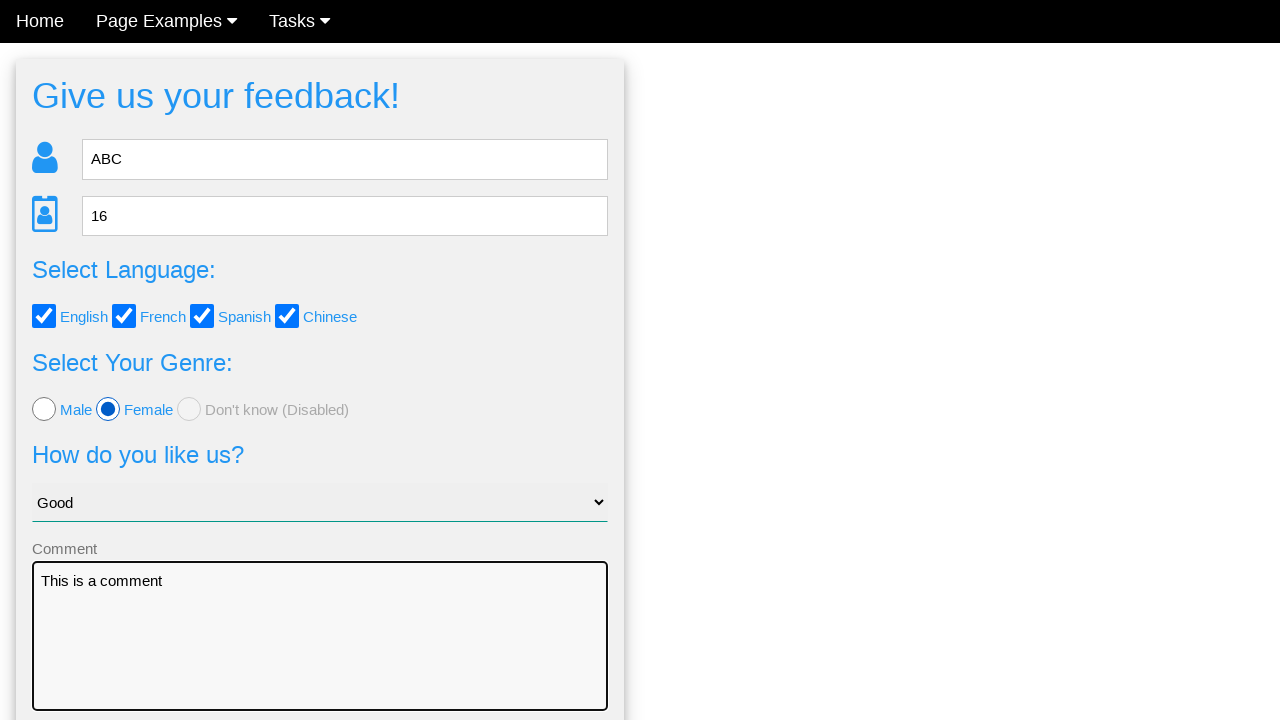

Clicked submit button to send feedback form at (320, 656) on button[type='submit'], input[type='submit'], .btn-primary
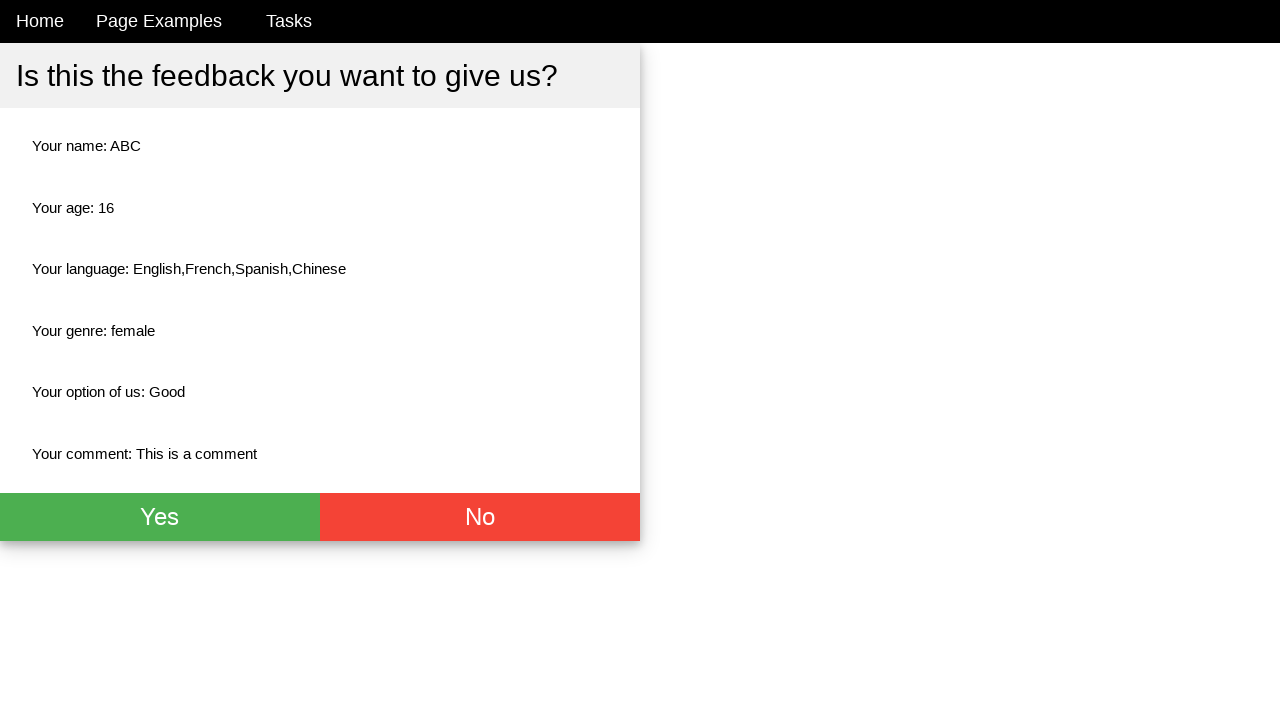

Waited 1000ms for feedback result page to load
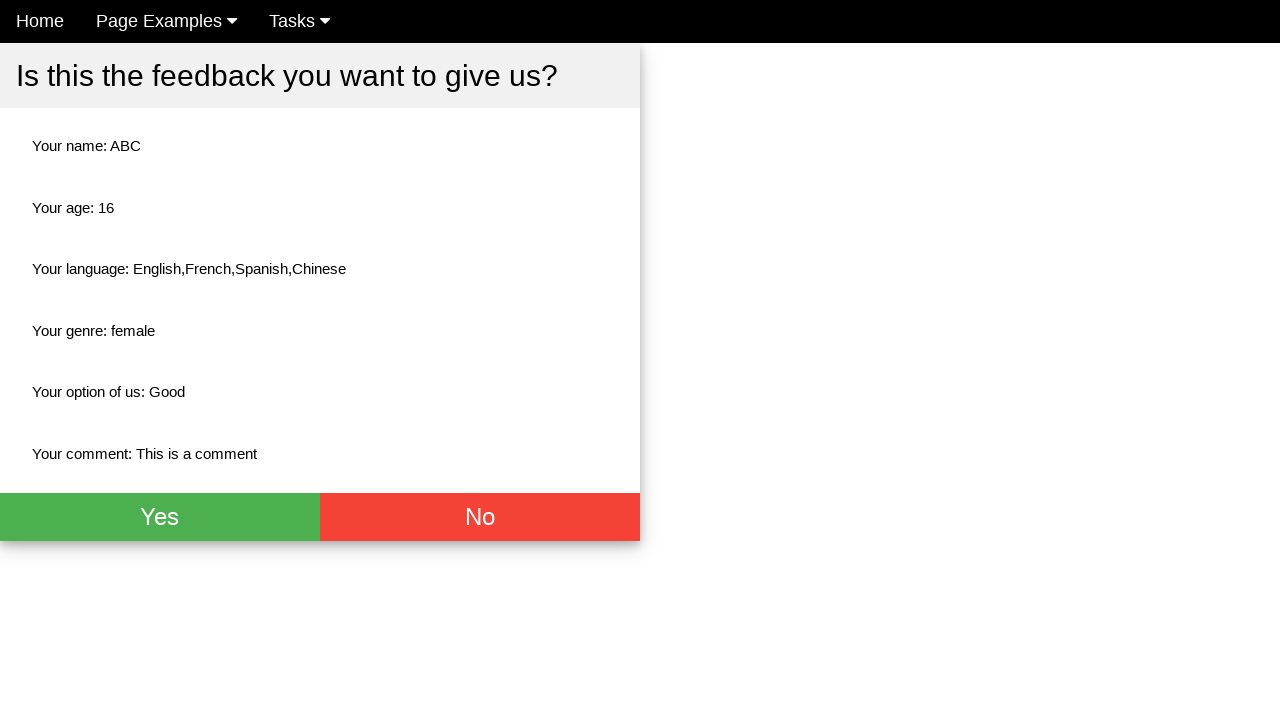

Verified body element loaded on result page
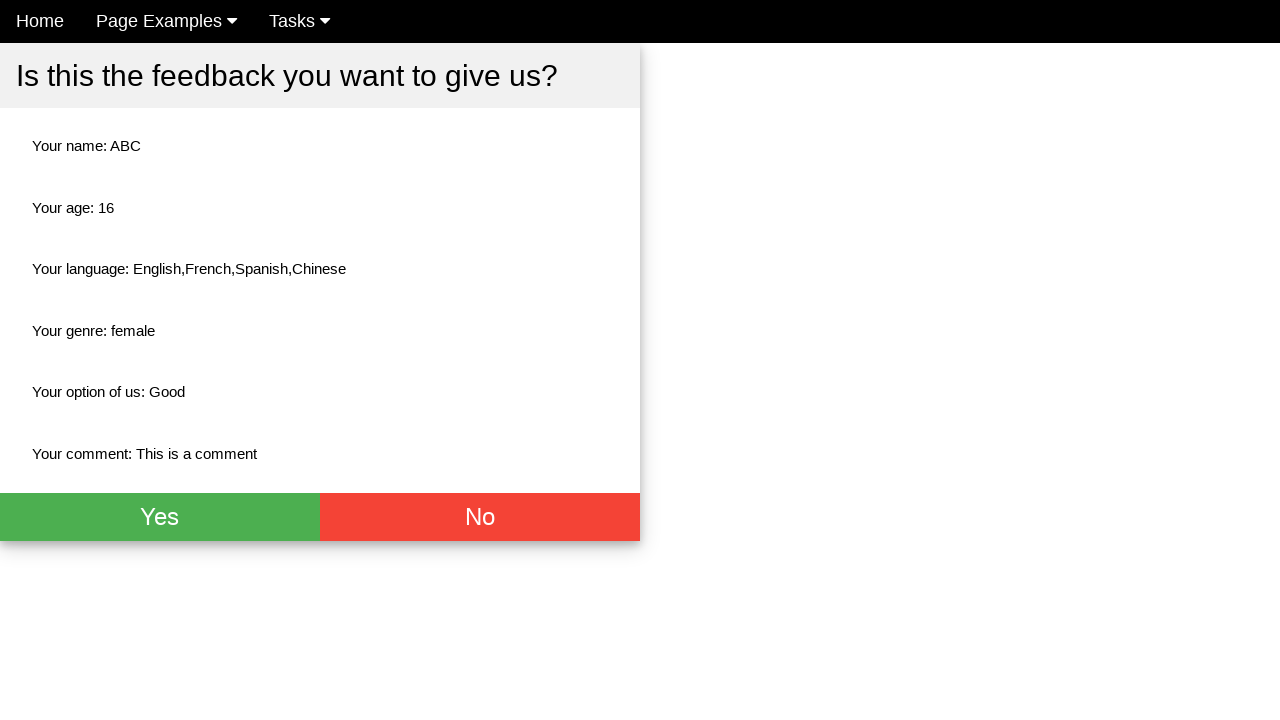

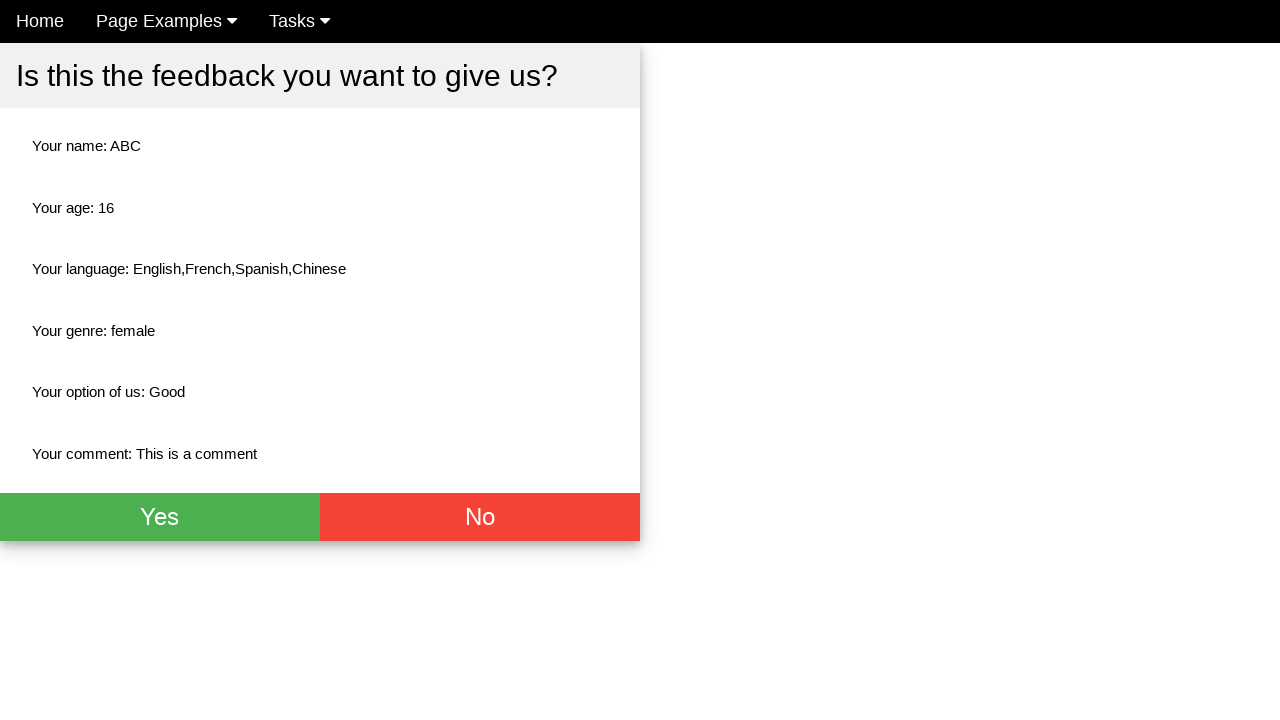